Navigates to wheelerrecommends.com and clicks the "View More" button multiple times to load additional movie recommendations on the page.

Starting URL: https://wheelerrecommends.com/

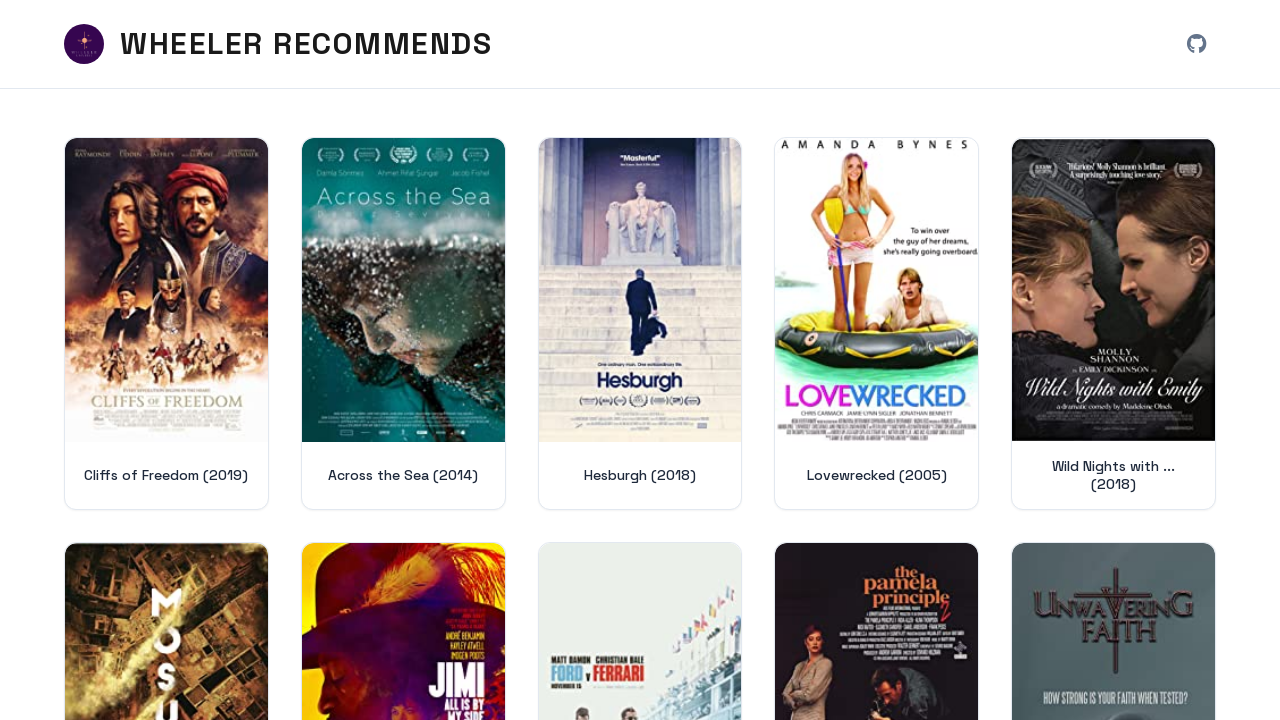

Page loaded with networkidle state
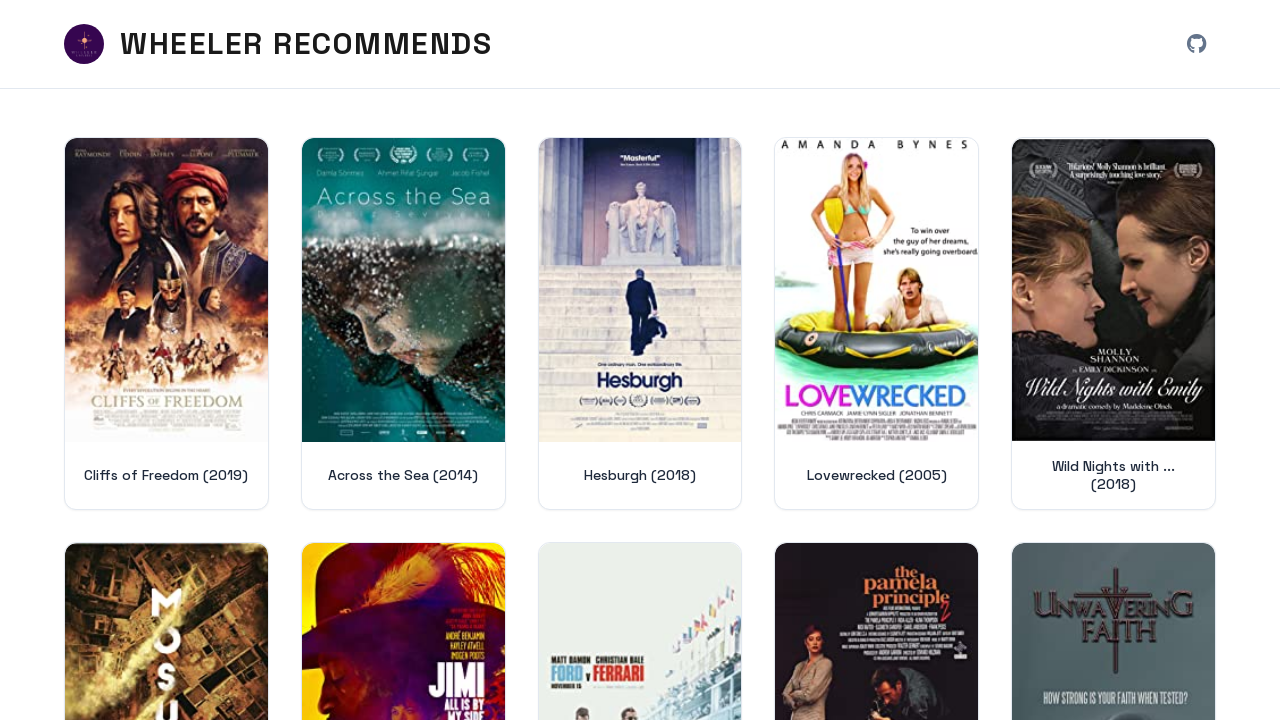

Content container became visible
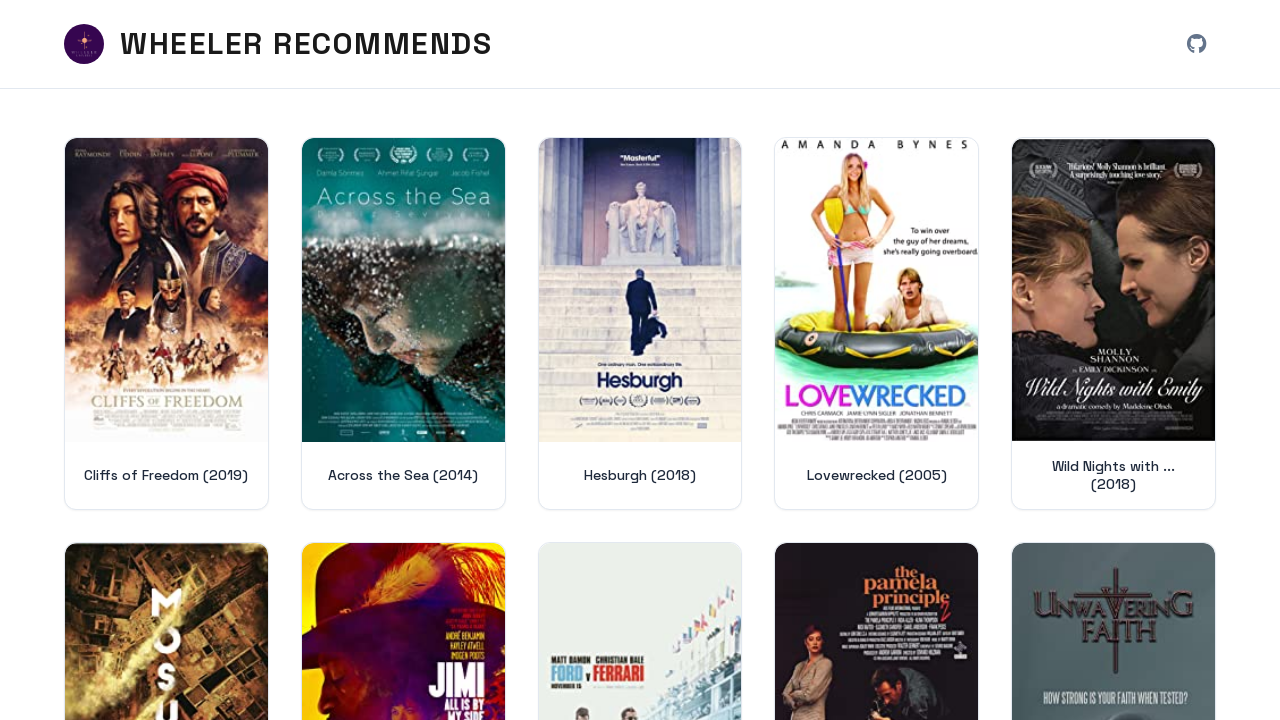

Waited 1 second before clicking View More button
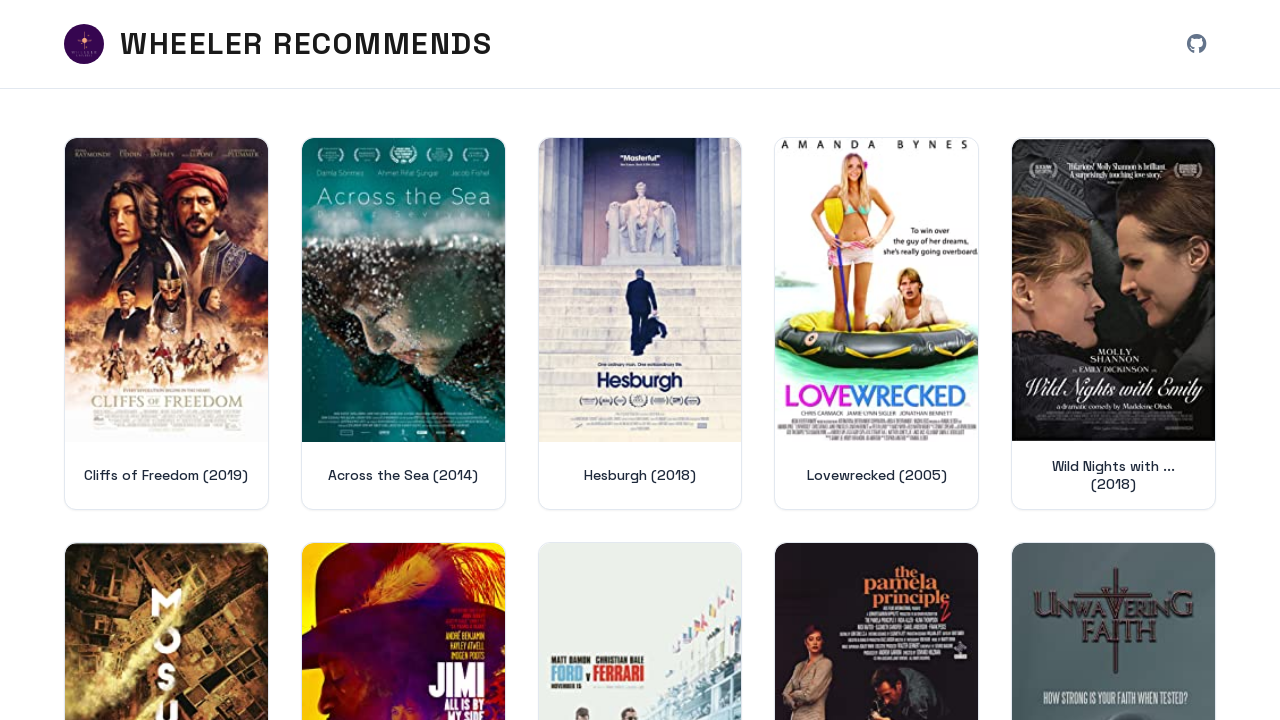

Clicked View More button (iteration 1 of 3) at (640, 581) on .content-container .more-container button
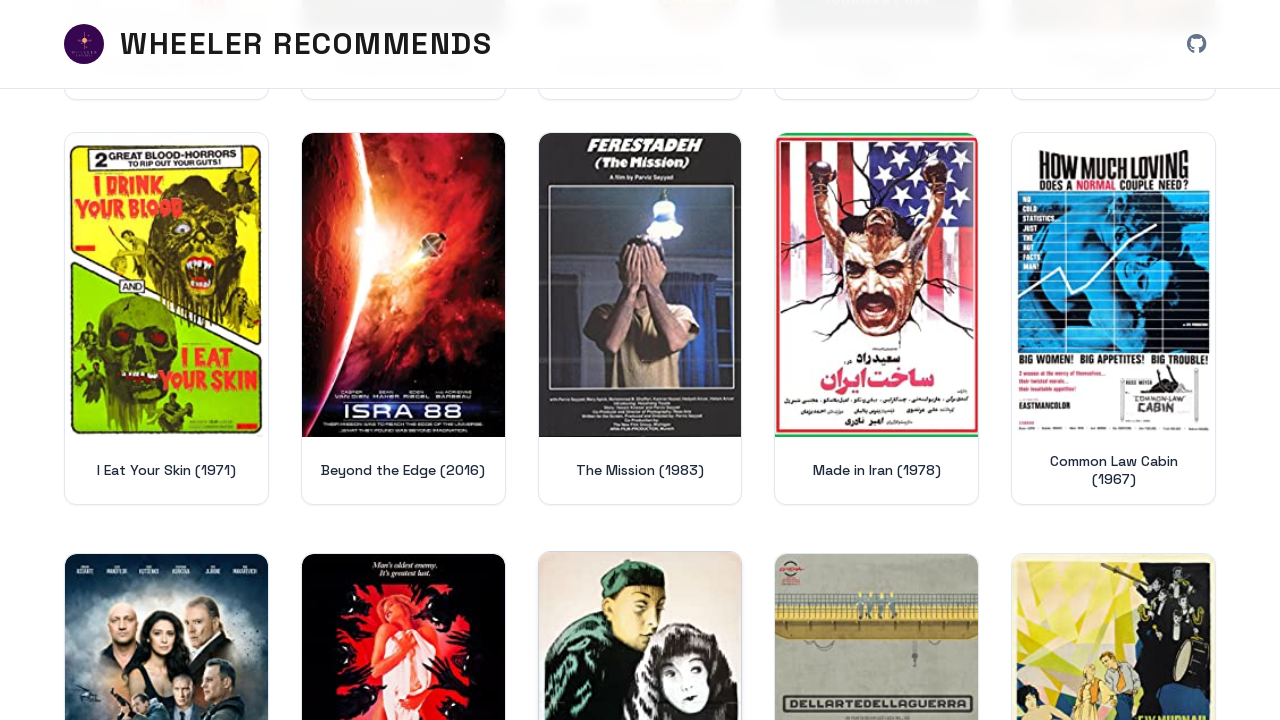

Waited 1 second for new movie recommendations to load
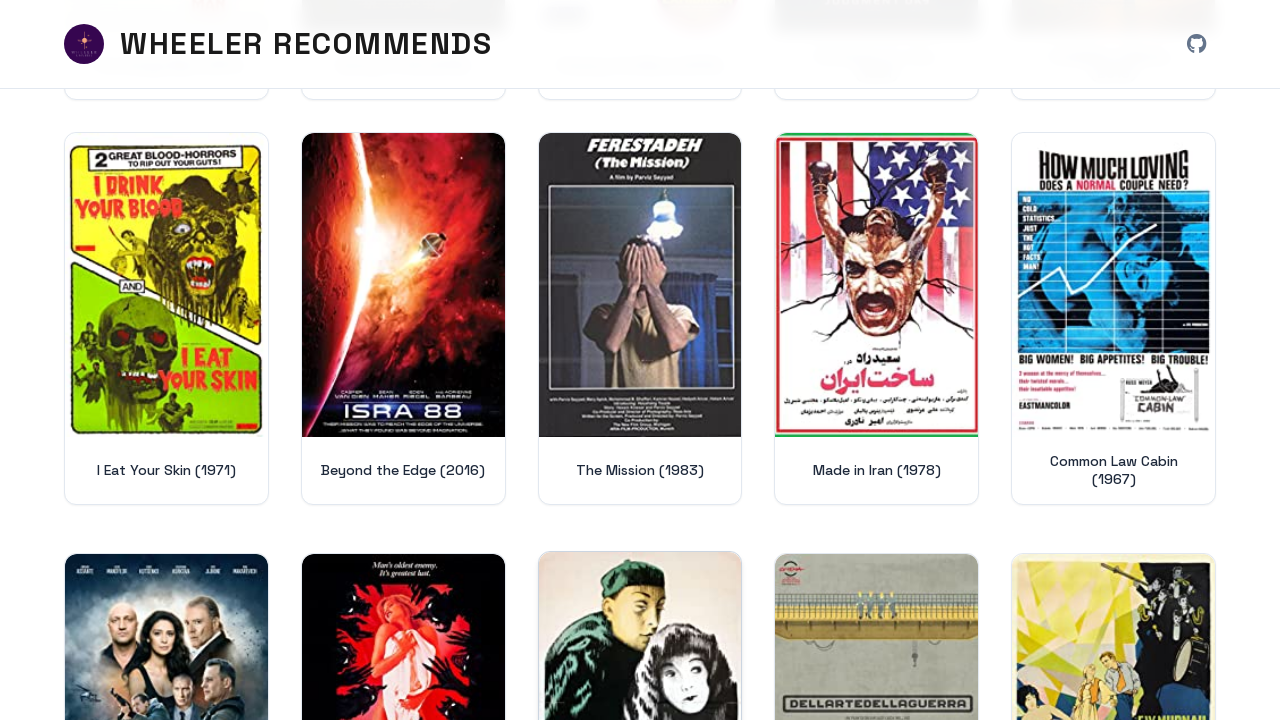

Waited 1 second before clicking View More button
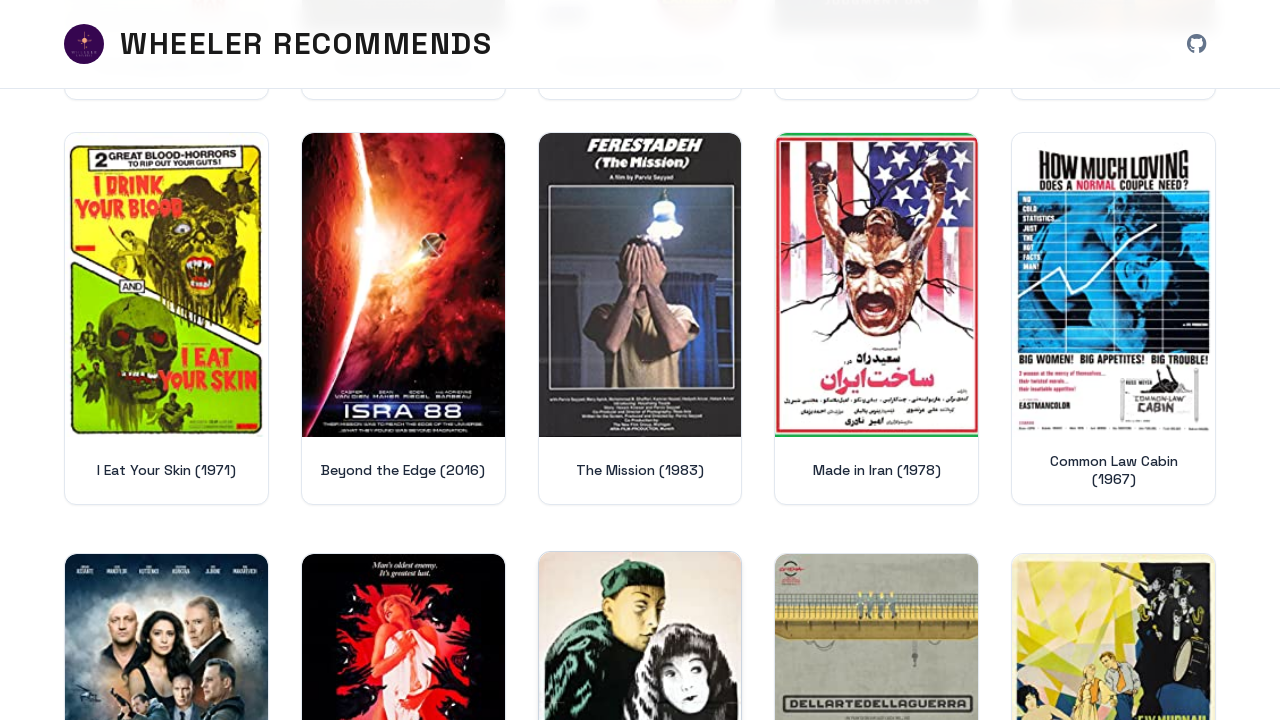

Clicked View More button (iteration 2 of 3) at (640, 580) on .content-container .more-container button
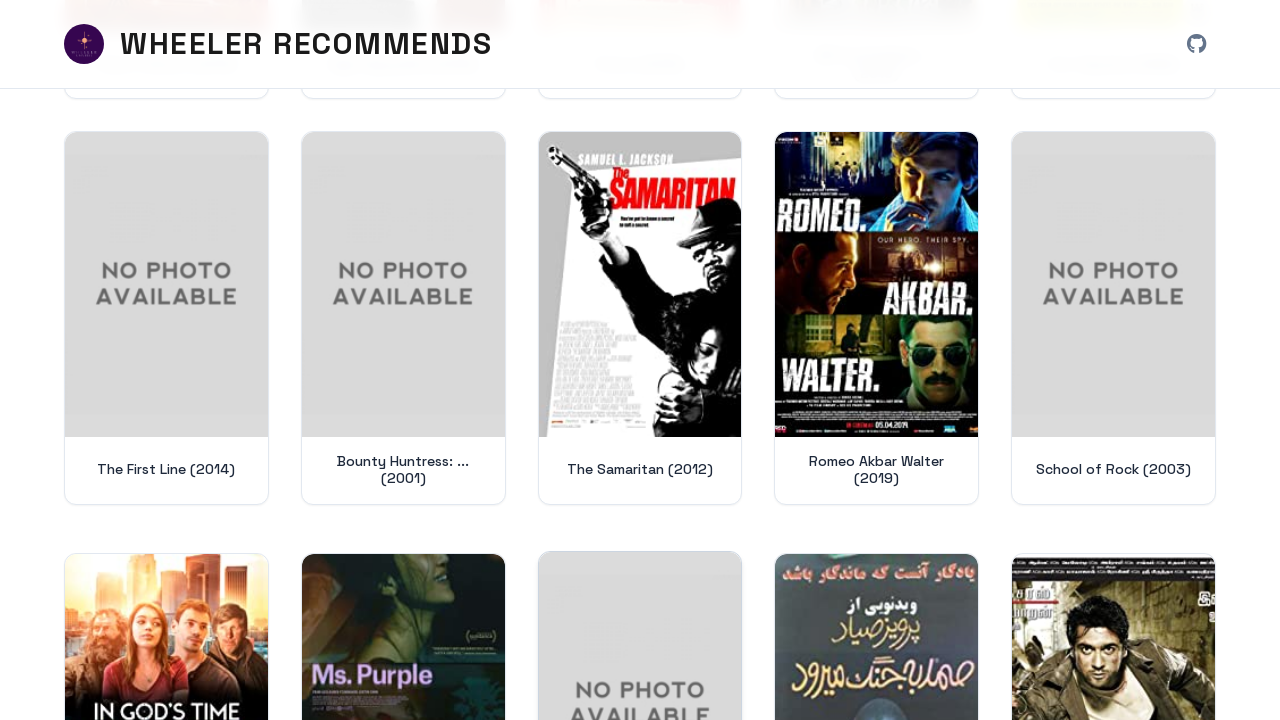

Waited 1 second for new movie recommendations to load
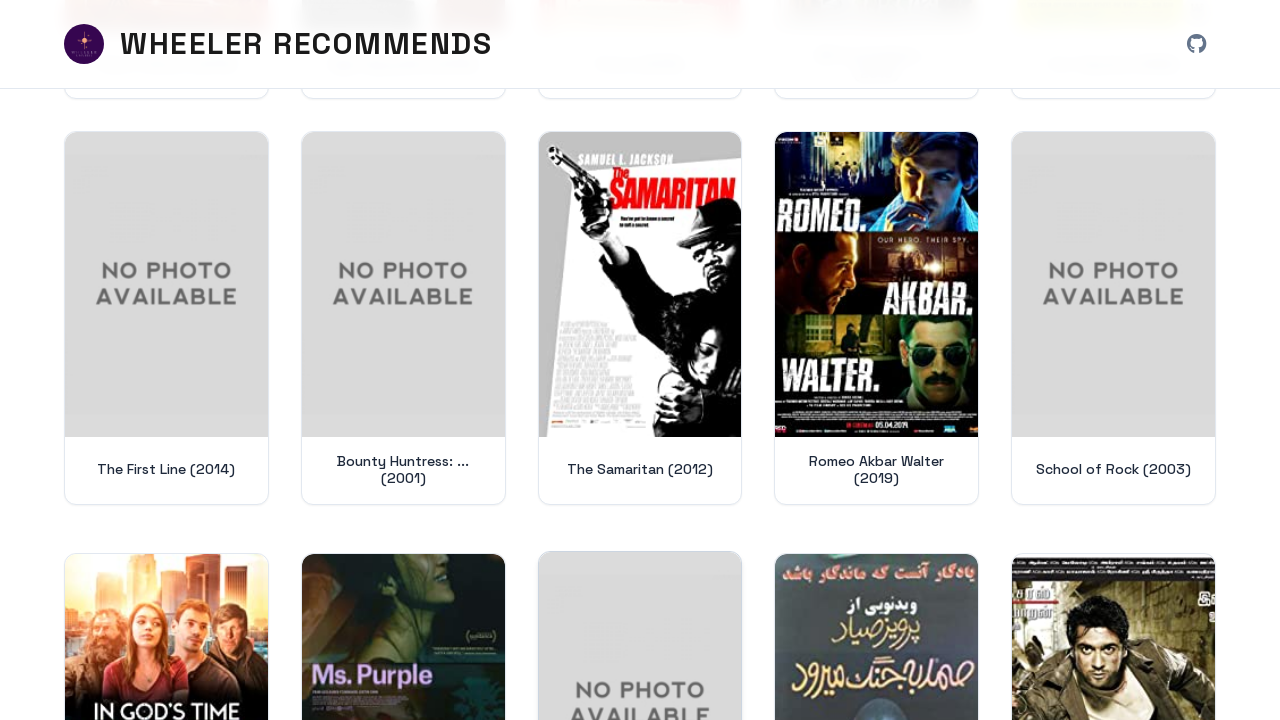

Waited 1 second before clicking View More button
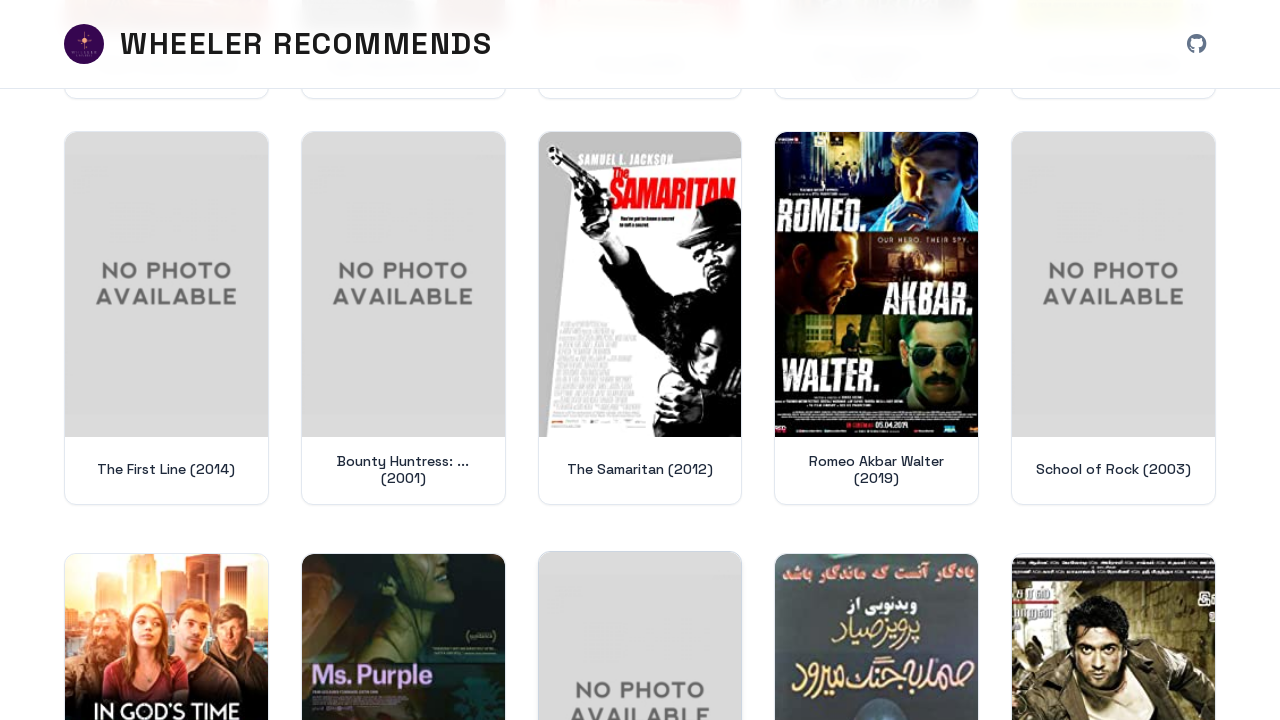

Clicked View More button (iteration 3 of 3) at (640, 581) on .content-container .more-container button
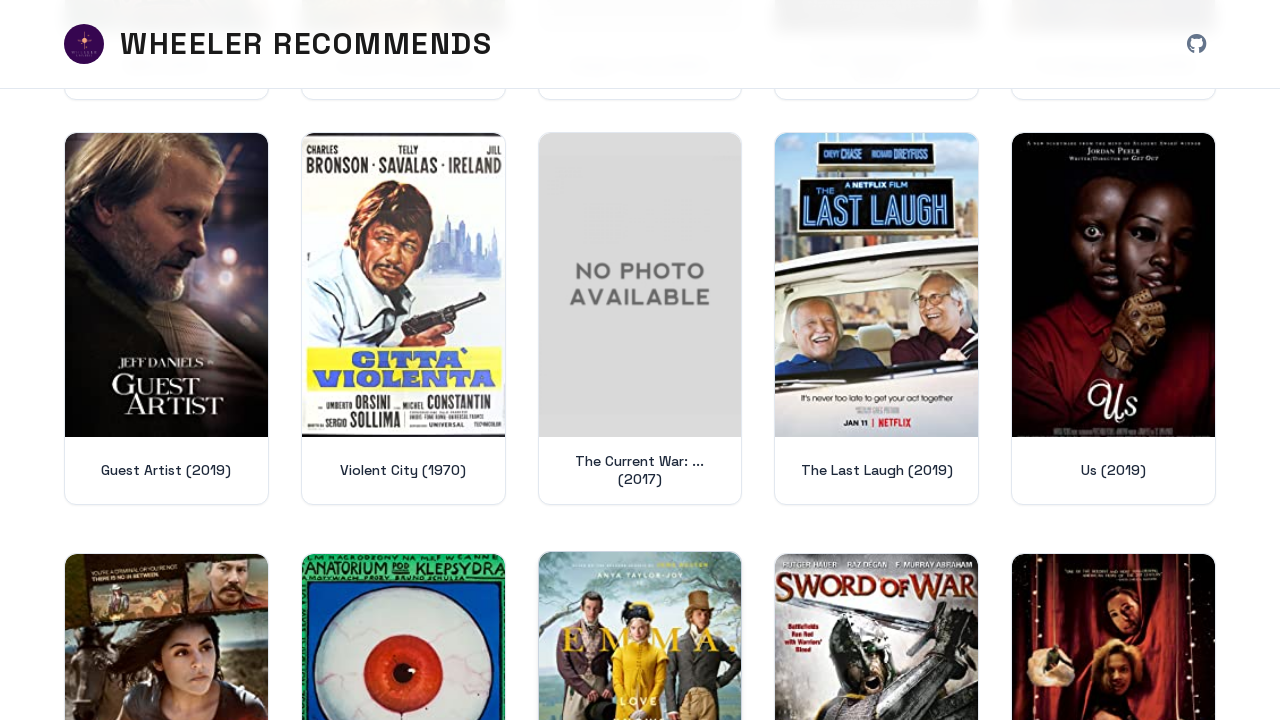

Waited 1 second for new movie recommendations to load
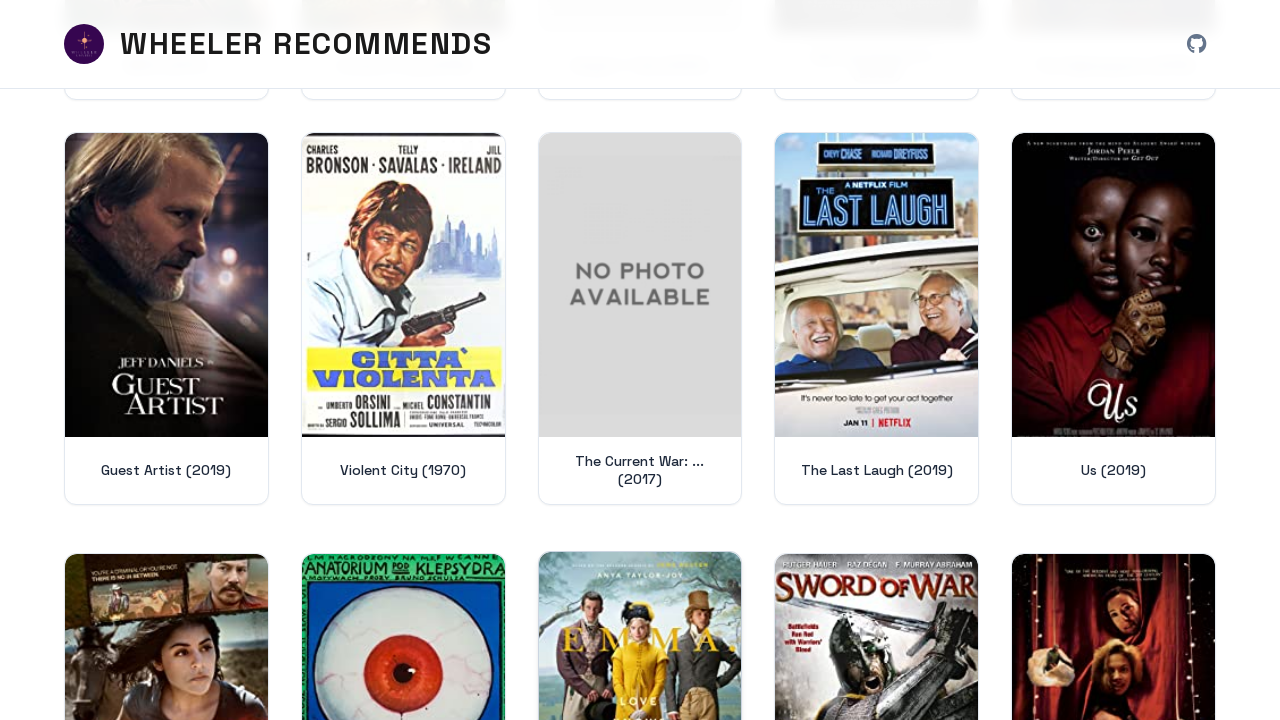

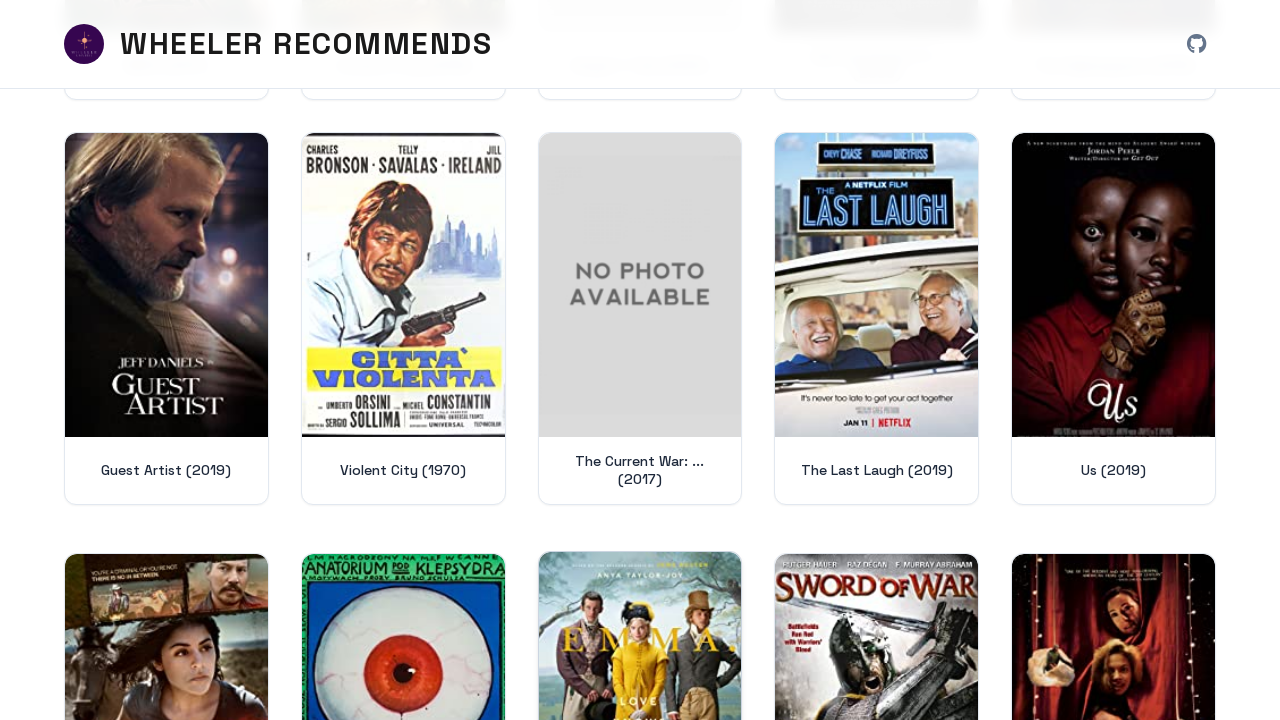